Tests user registration form by filling in all required fields including name, email, telephone, and password

Starting URL: https://naveenautomationlabs.com/opencart/index.php?route=account/register

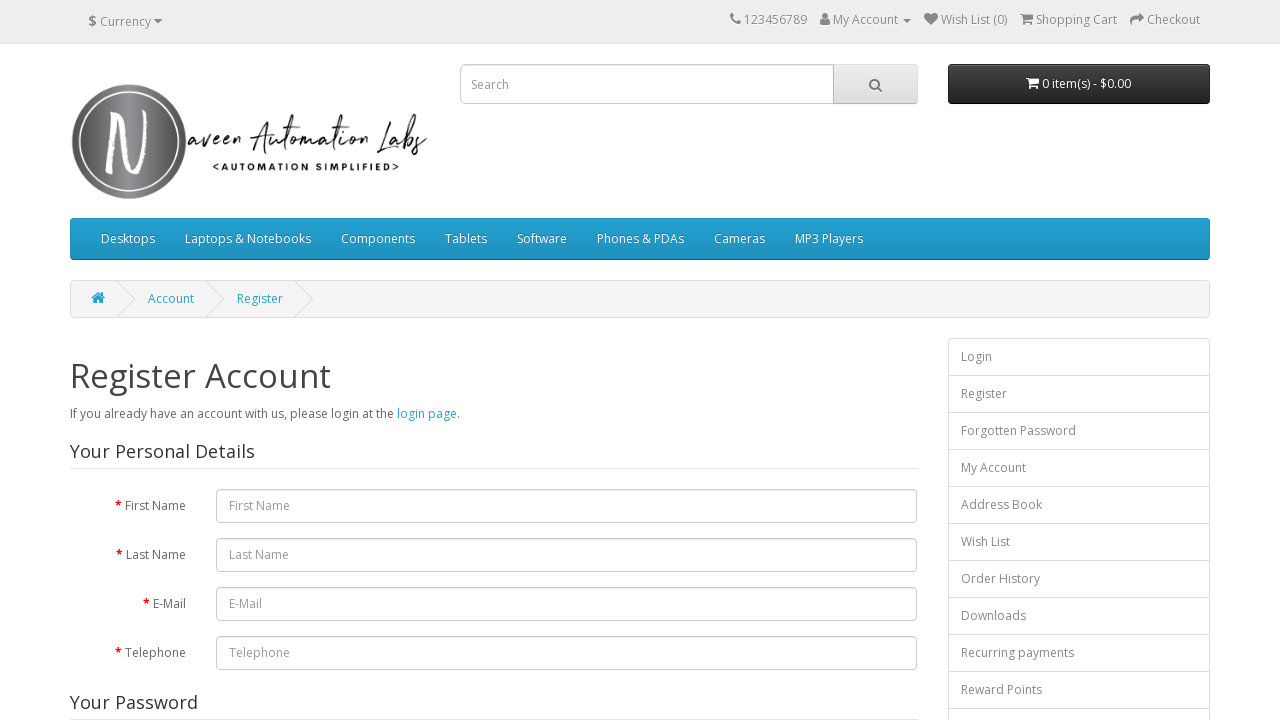

Filled first name field with 'Mita' on #input-firstname
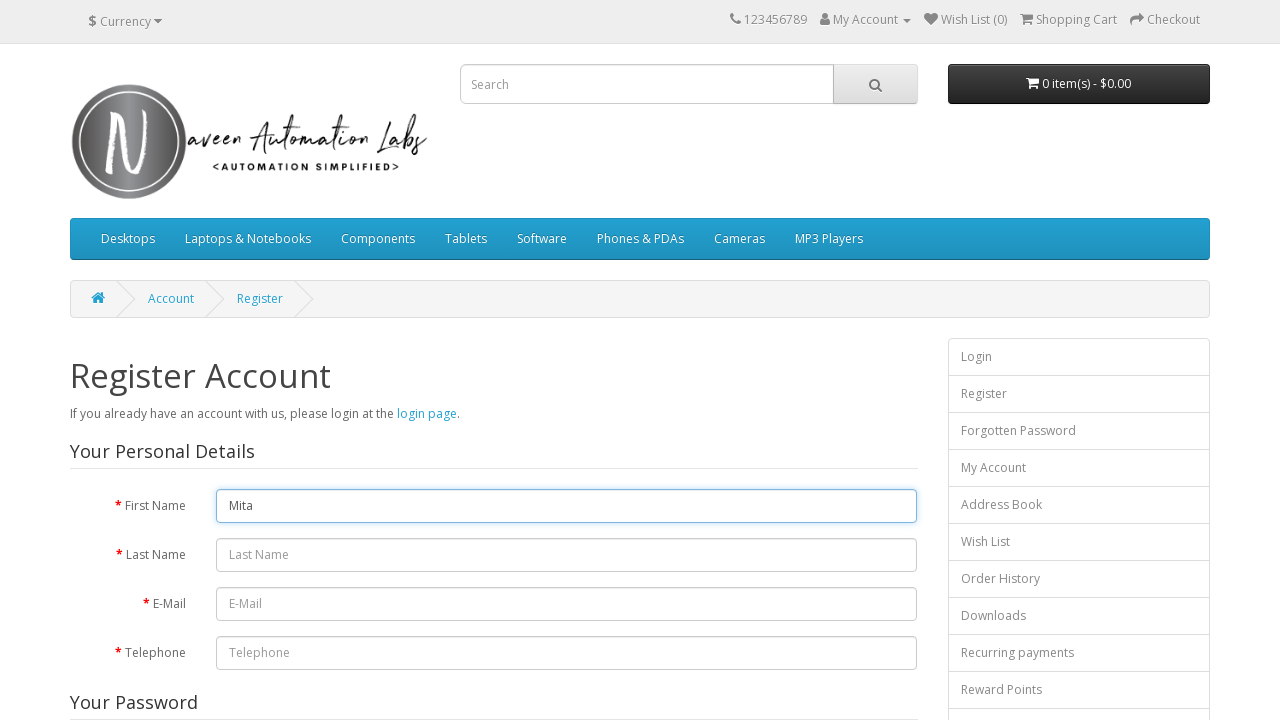

Filled last name field with 'Jha' on #input-lastname
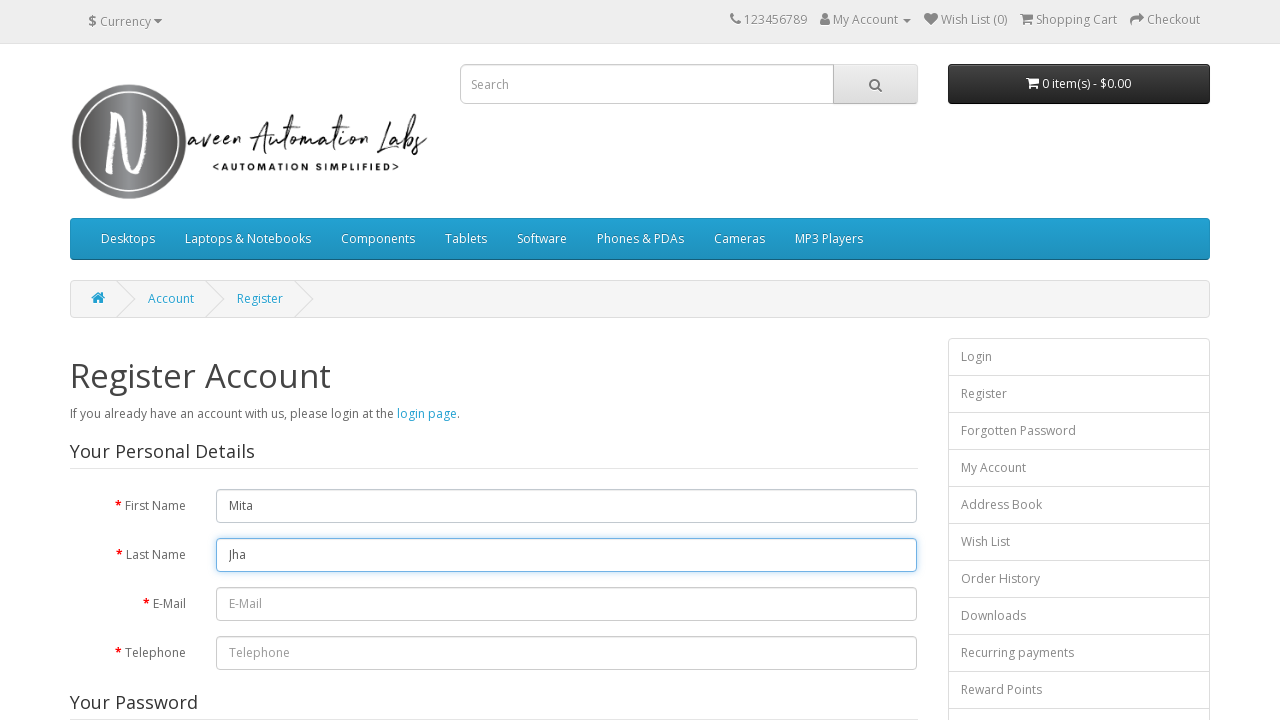

Filled email field with 'mita@gmail.com' on #input-email
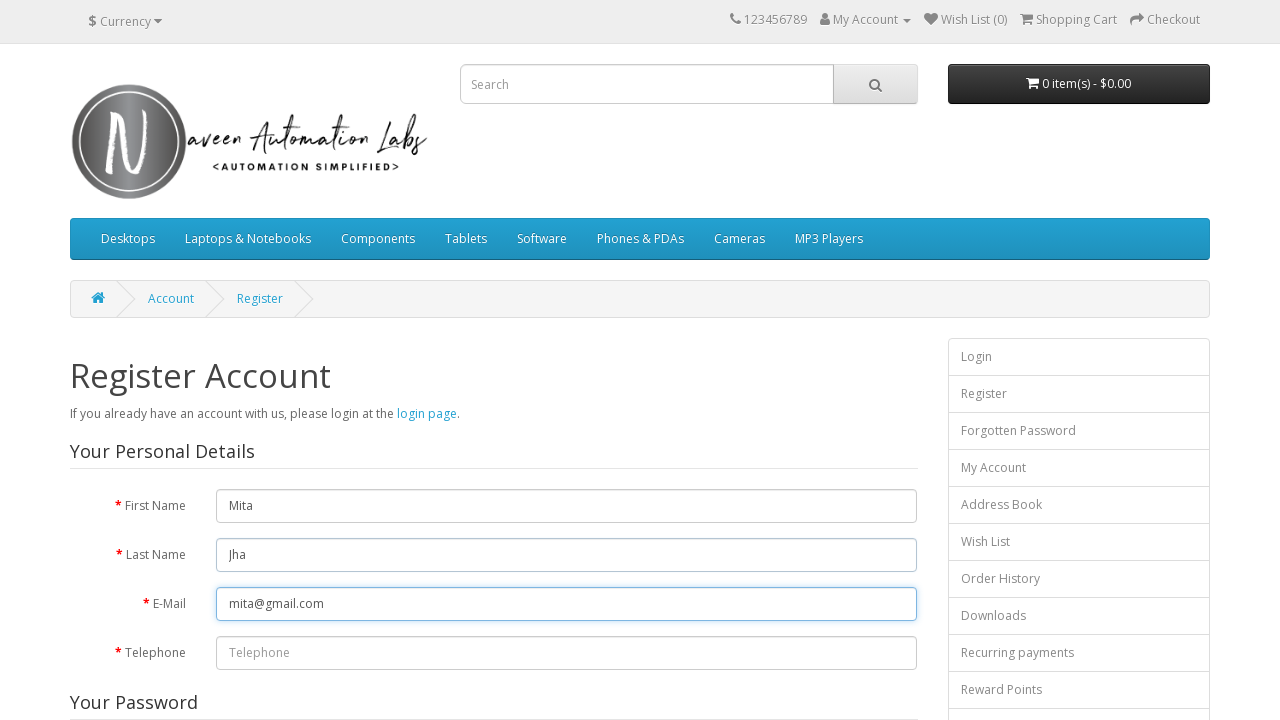

Filled telephone field with '9936458900' on #input-telephone
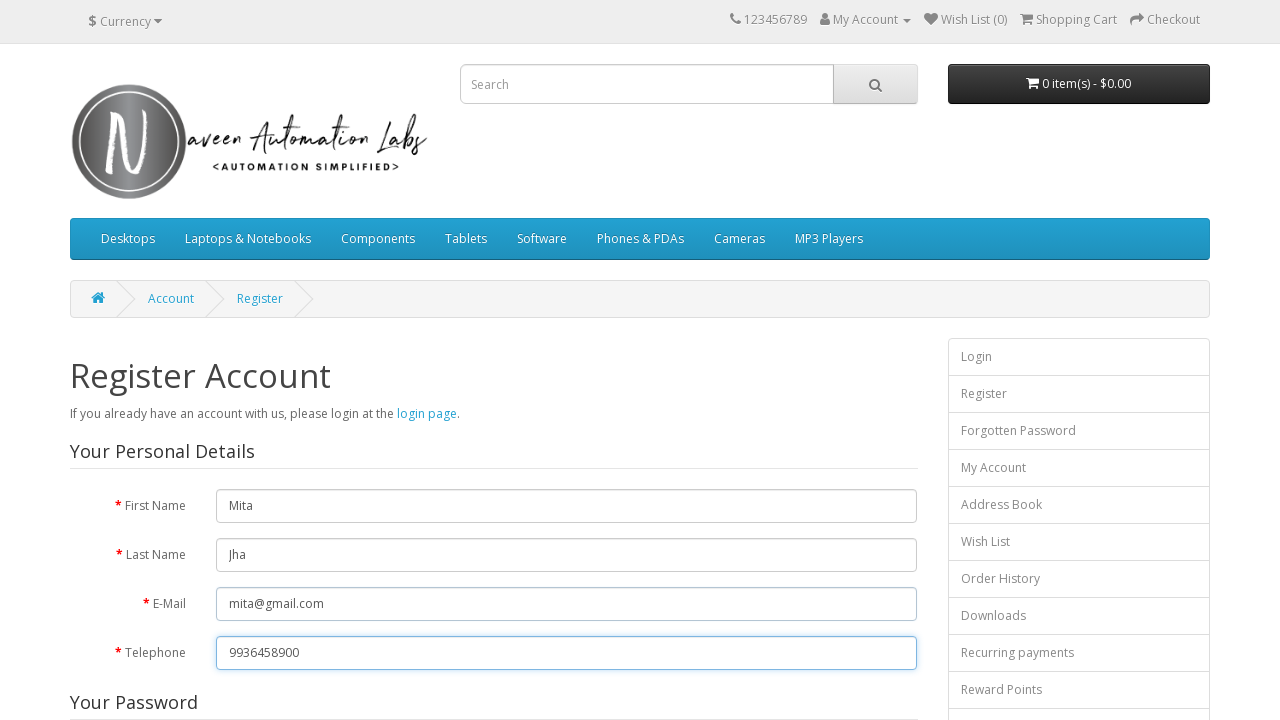

Filled password field with 'mita123' on #input-password
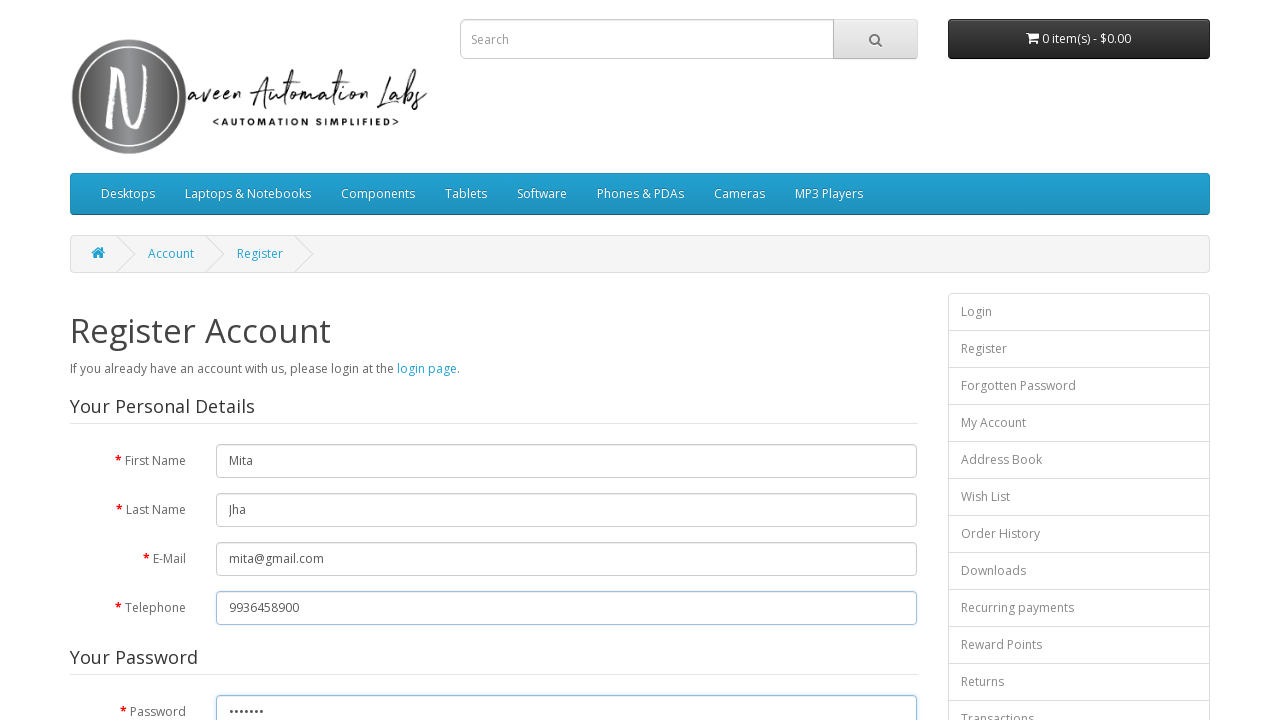

Filled confirm password field with 'mita123' on #input-confirm
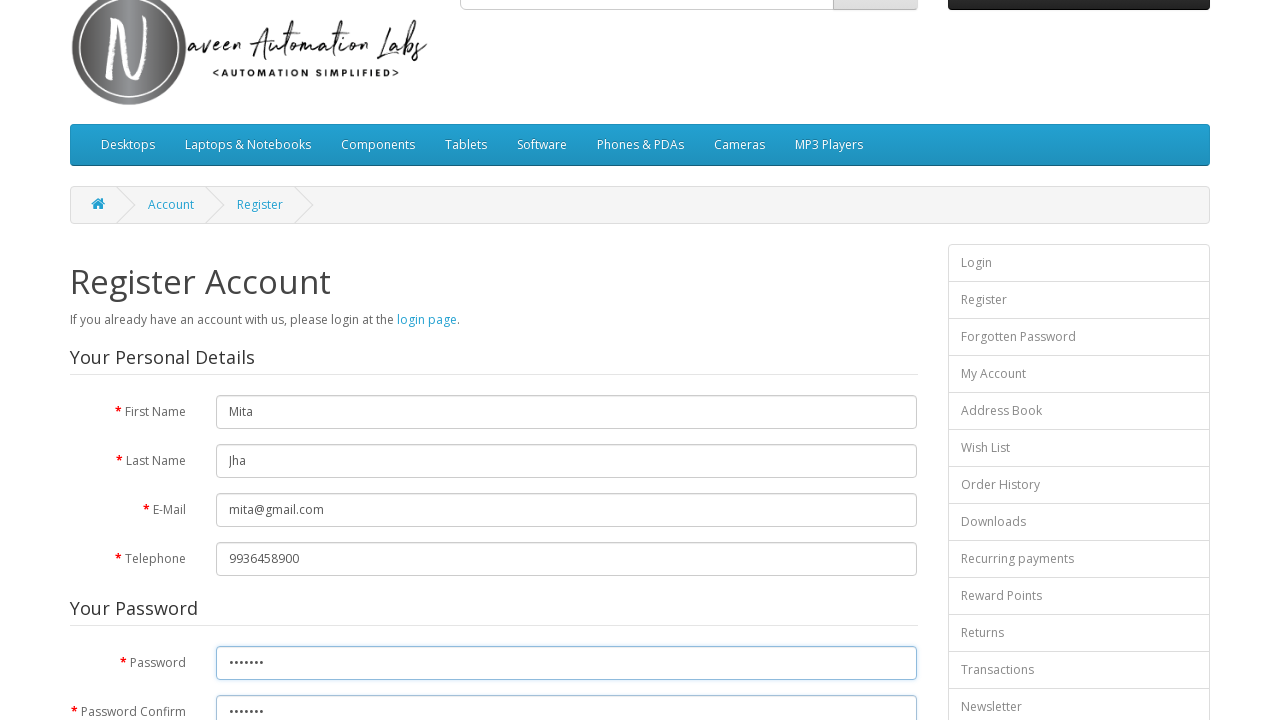

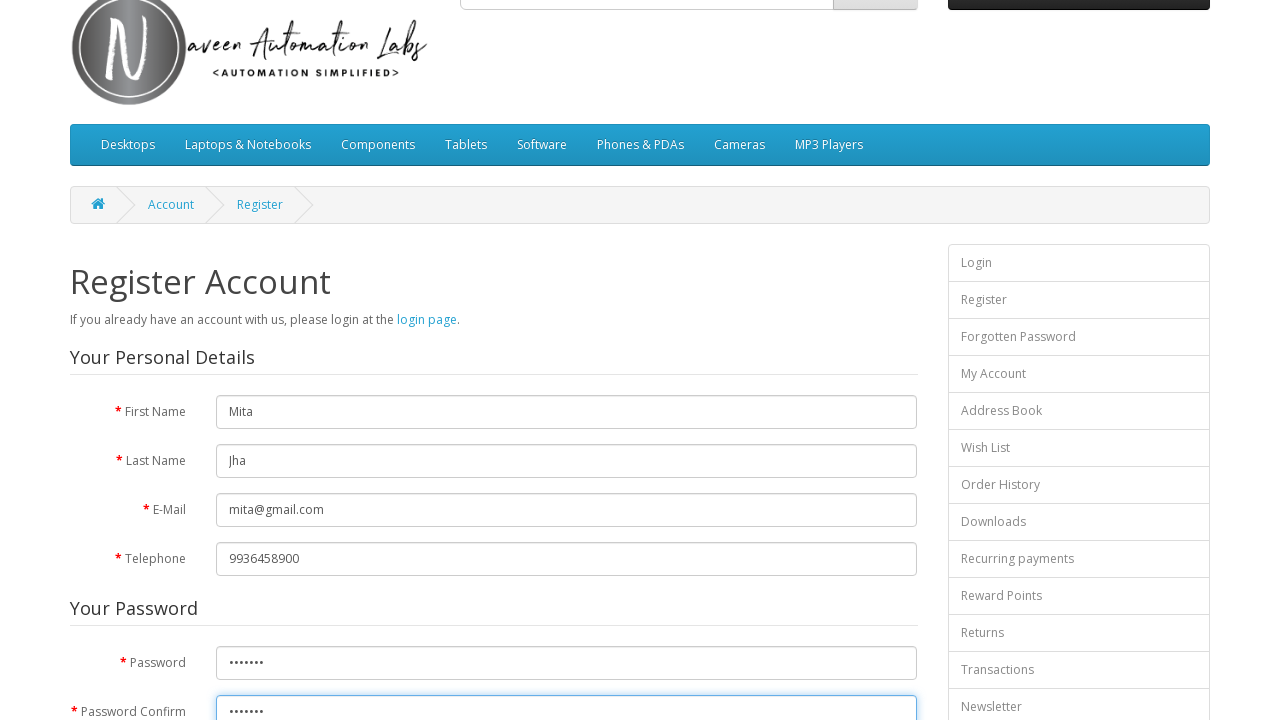